Navigates to a practice page with a web table and clicks a checkbox for a specific user (Joe.Root) in the table

Starting URL: https://selectorshub.com/xpath-practice-page/

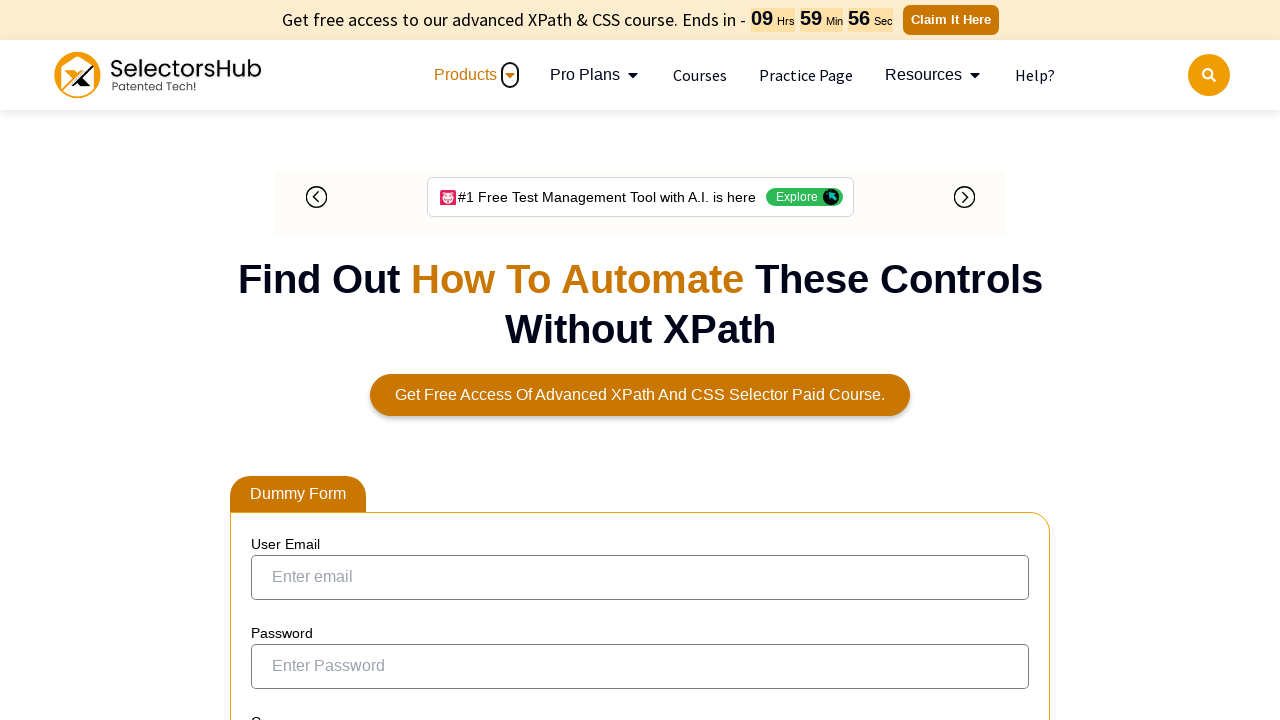

Navigated to XPath practice page
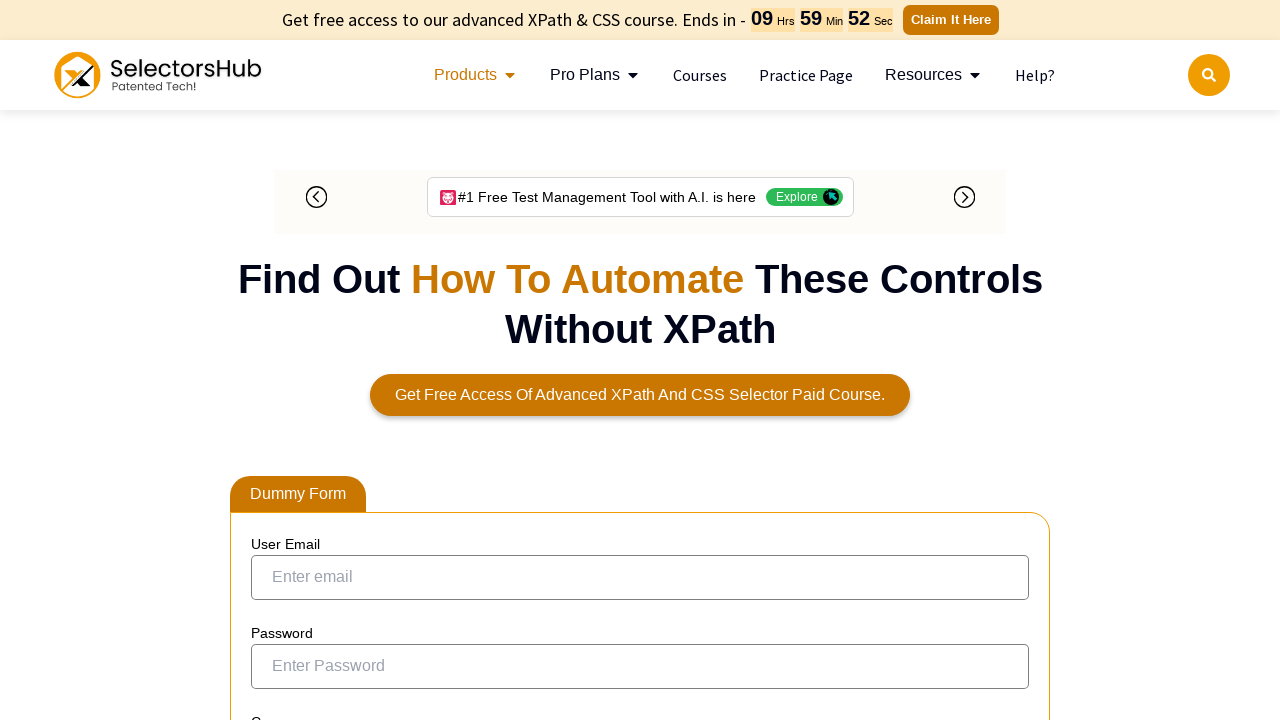

Clicked checkbox for Joe.Root user in the web table at (274, 353) on xpath=//a[contains(text(),'Joe.Root')]/../../td/input[@id='ohrmList_chkSelectRec
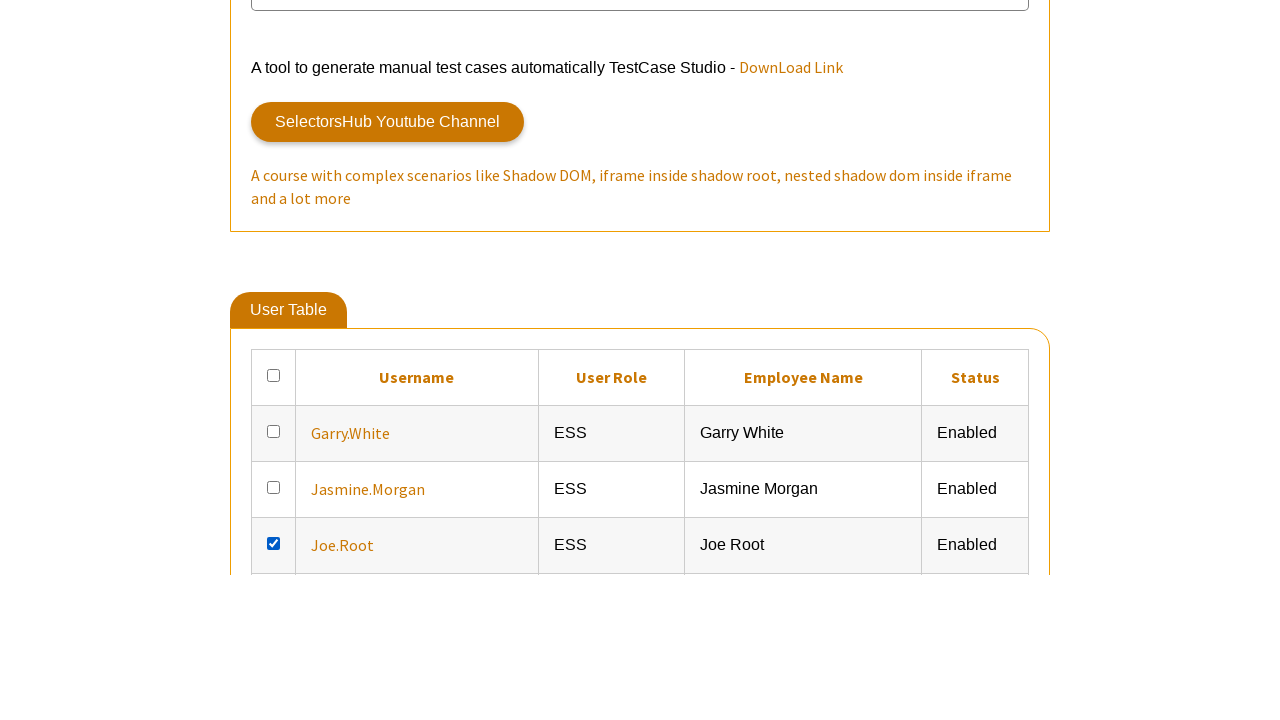

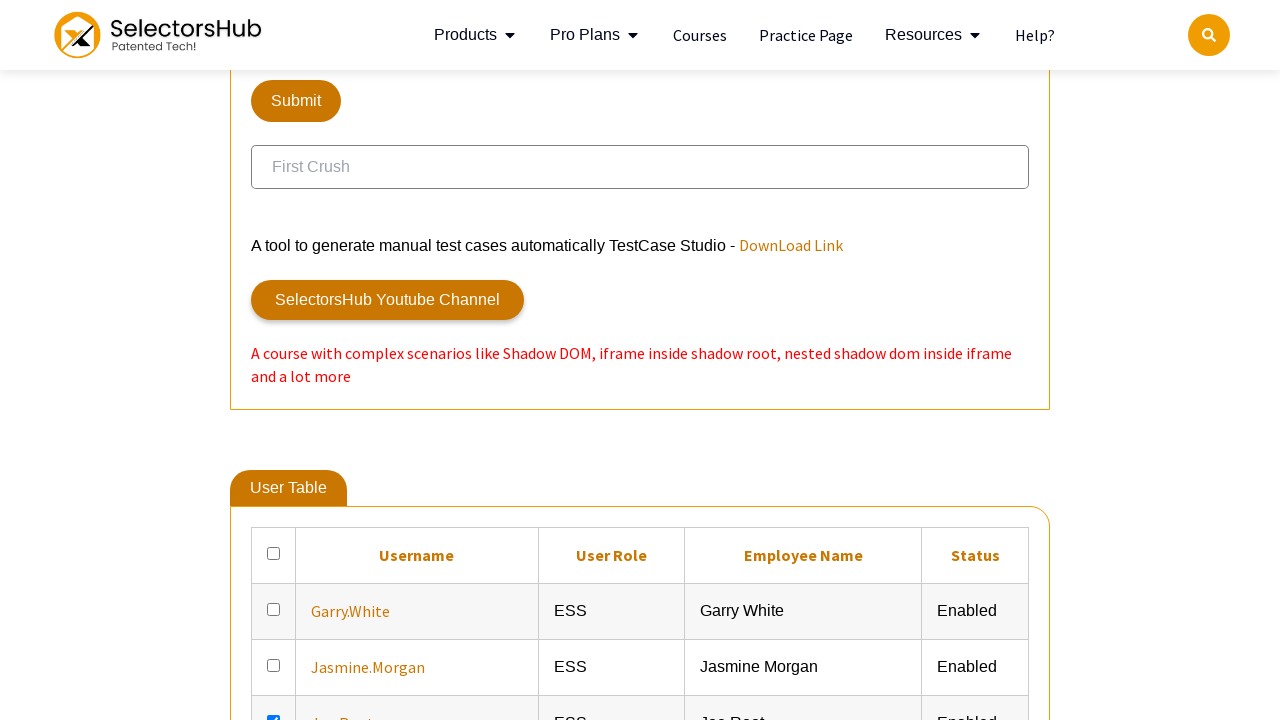